Navigates to the DRDO website and verifies that the page title matches the expected title

Starting URL: https://www.drdo.gov.in/

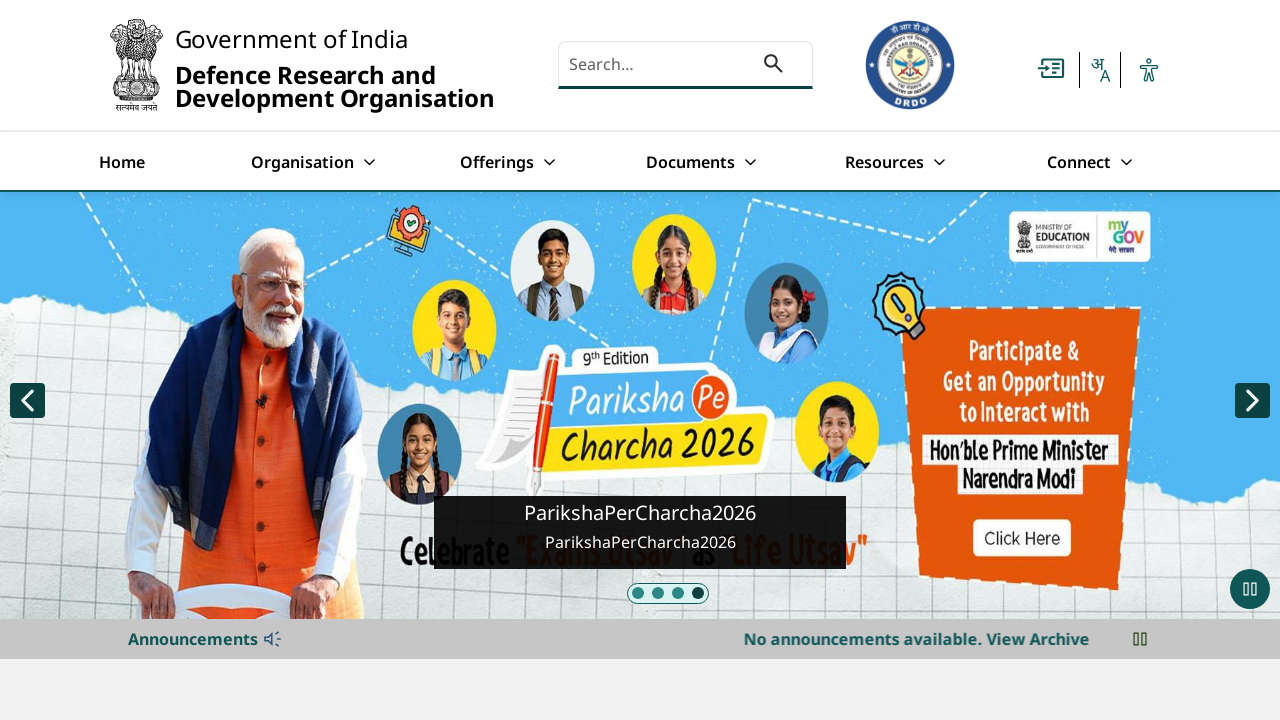

Navigated to DRDO website homepage
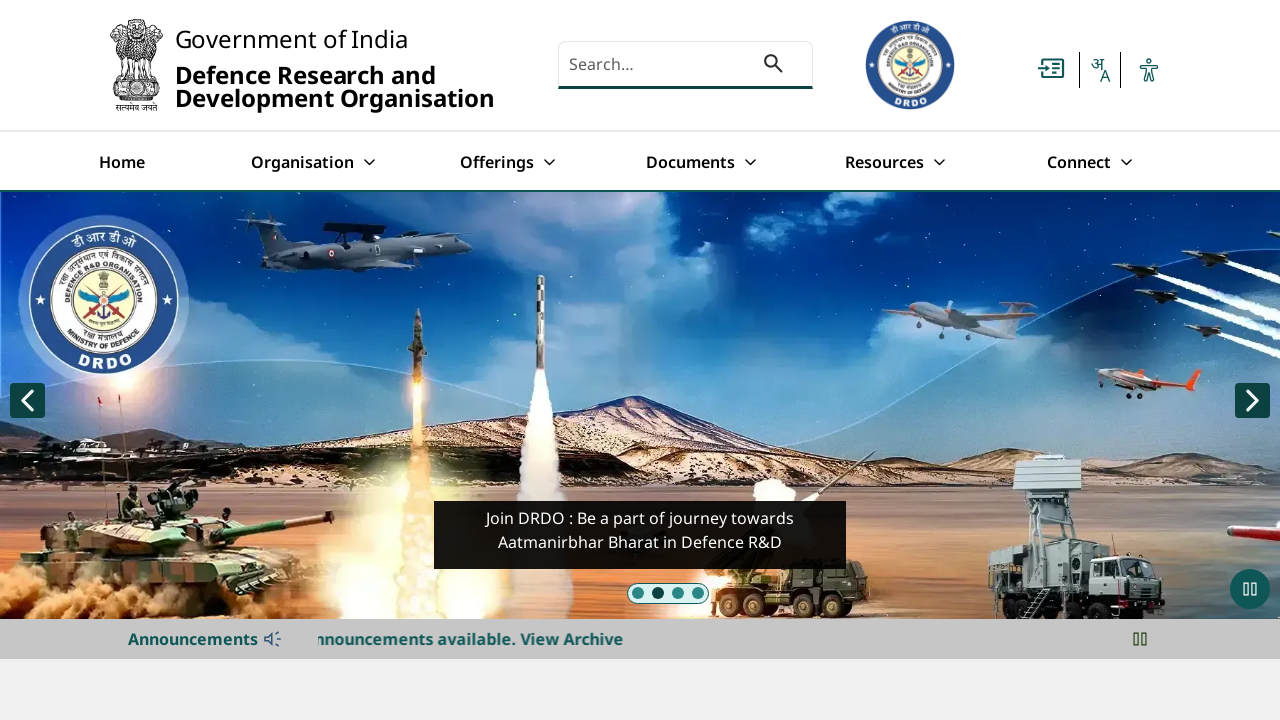

Retrieved page title from DRDO website
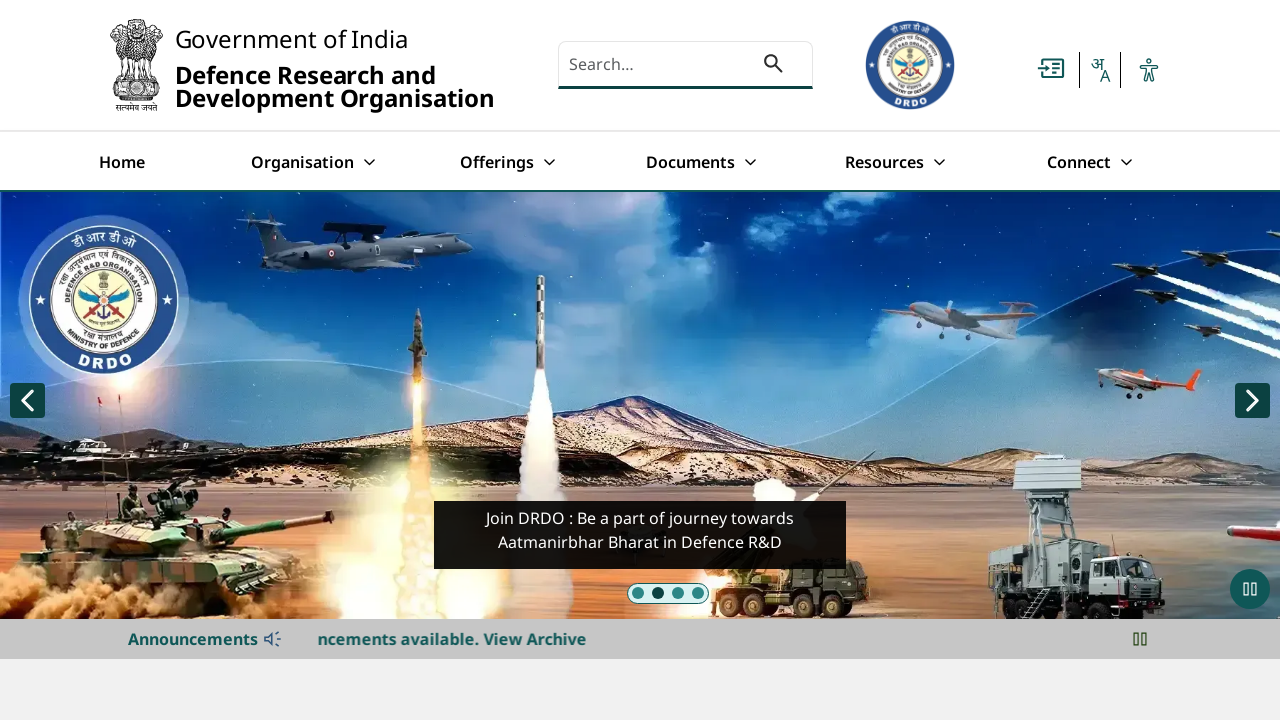

Title verification failed - page title does not match expected value
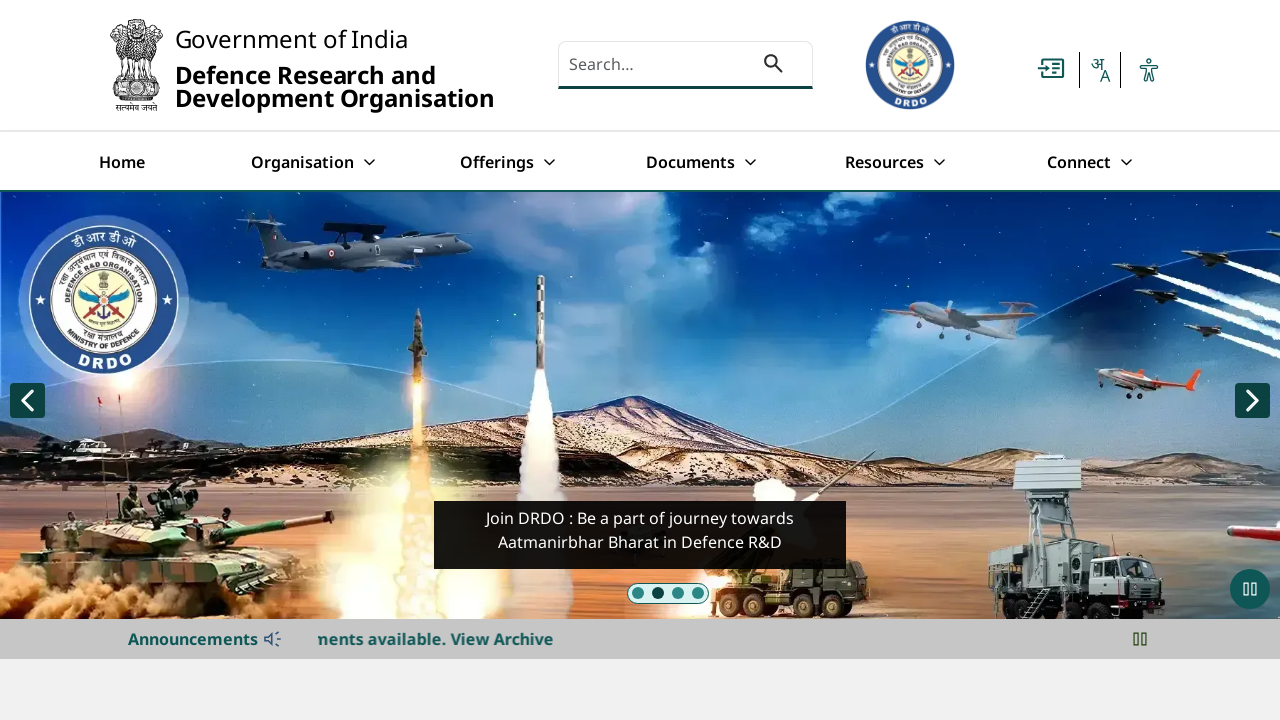

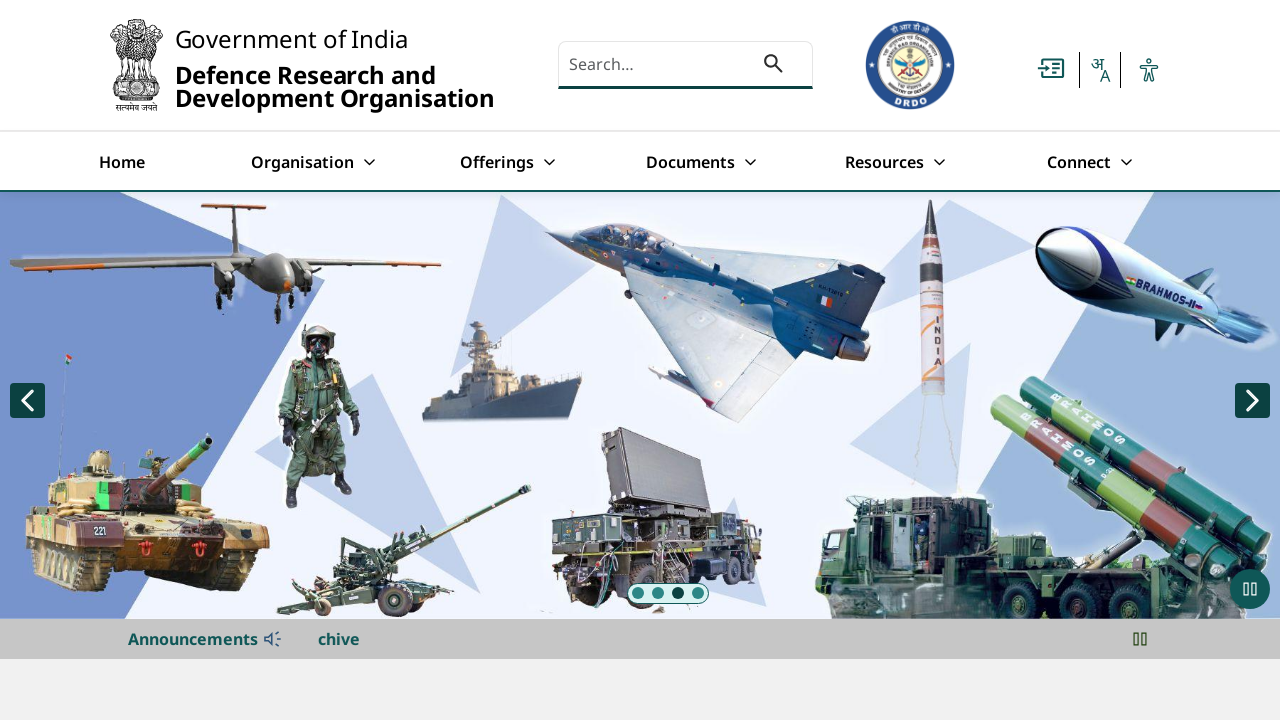